Tests form validation on a subscription page by filling out education level, course selection, and personal information fields, specifically verifying that the cellphone field displays an error when more than 15 characters are entered.

Starting URL: https://developer.grupoa.education/subscription/

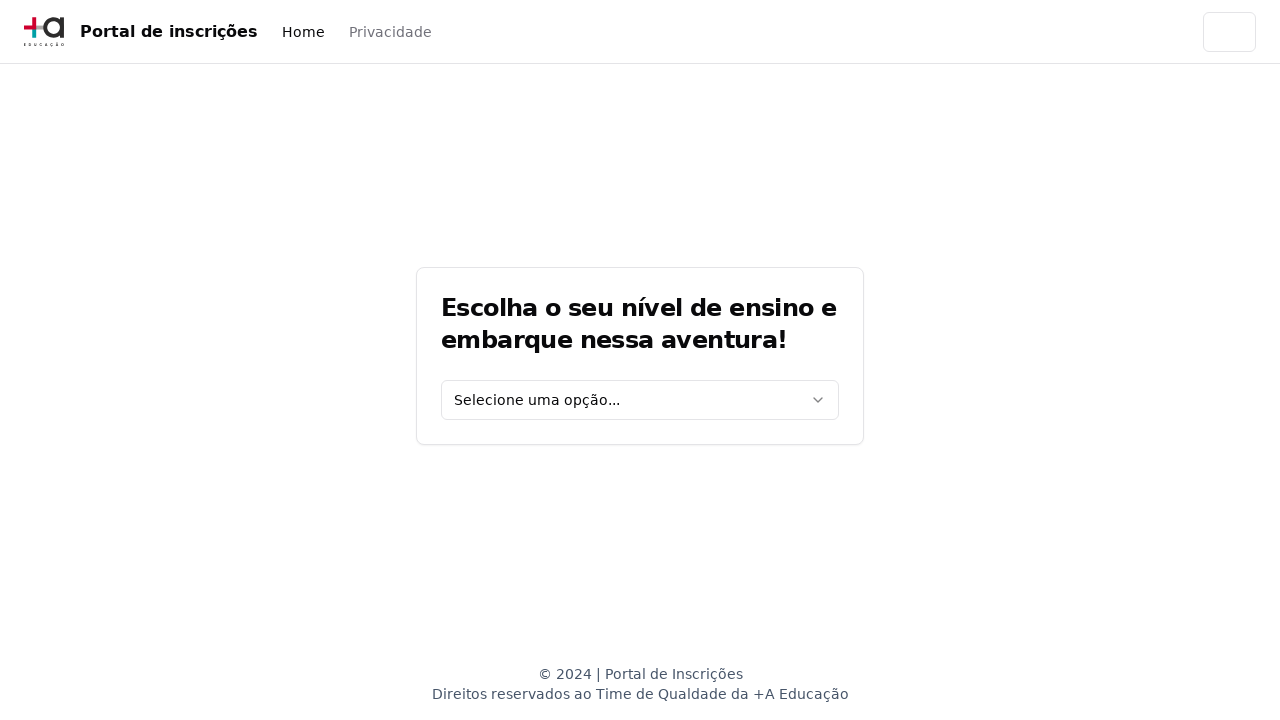

Clicked education level select dropdown at (640, 400) on [data-testid='education-level-select']
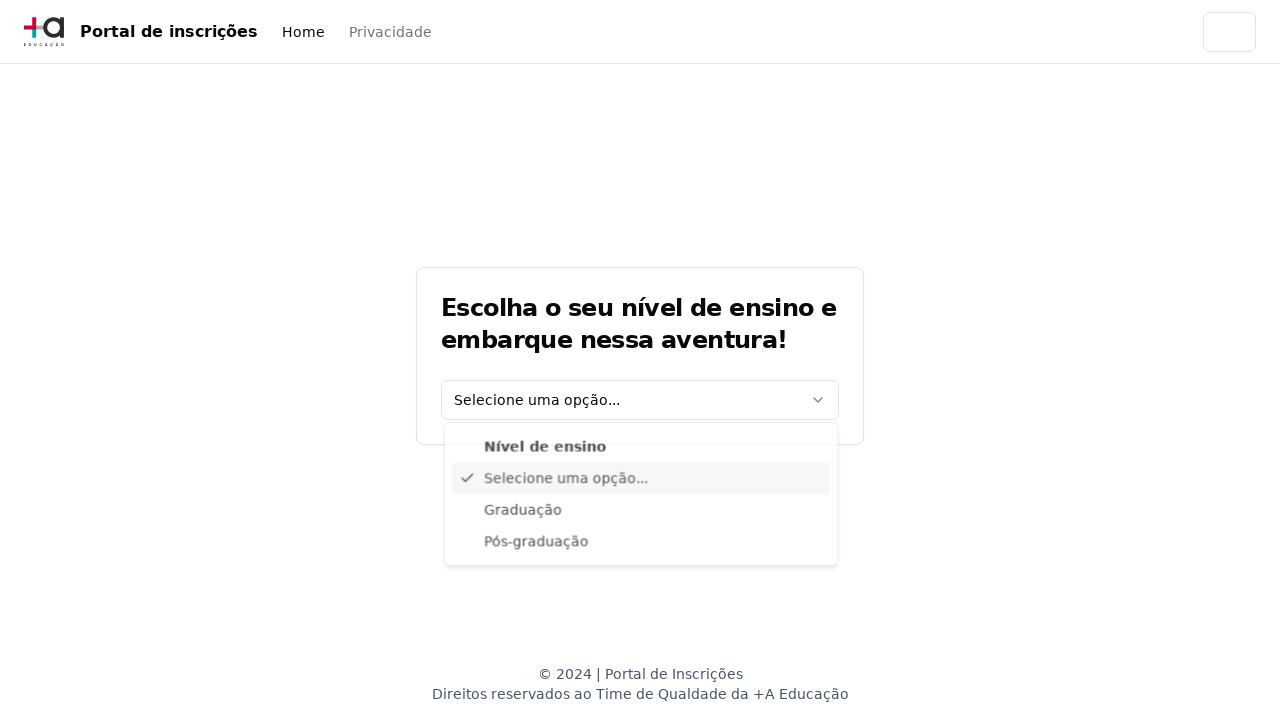

Selected 'Graduação' education level at (641, 513) on xpath=//div[@data-radix-vue-collection-item][contains(., 'Graduação')]
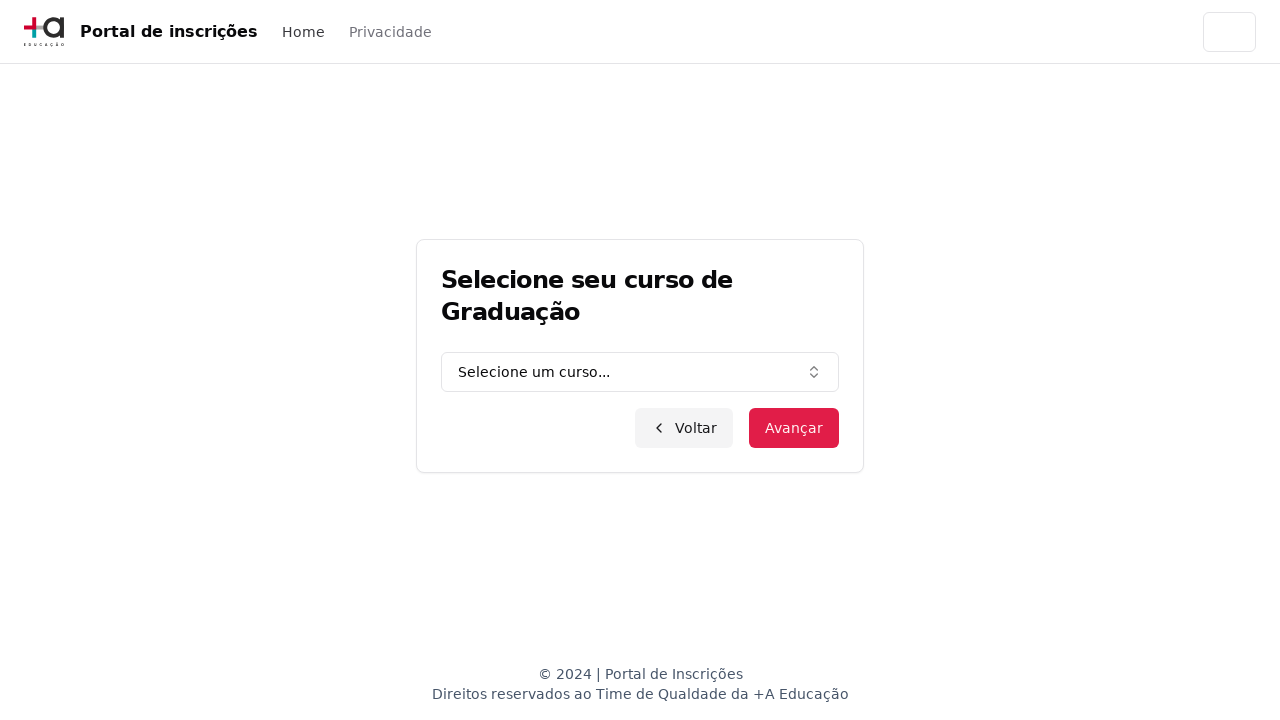

Clicked course selection dropdown at (640, 372) on [data-testid='graduation-combo']
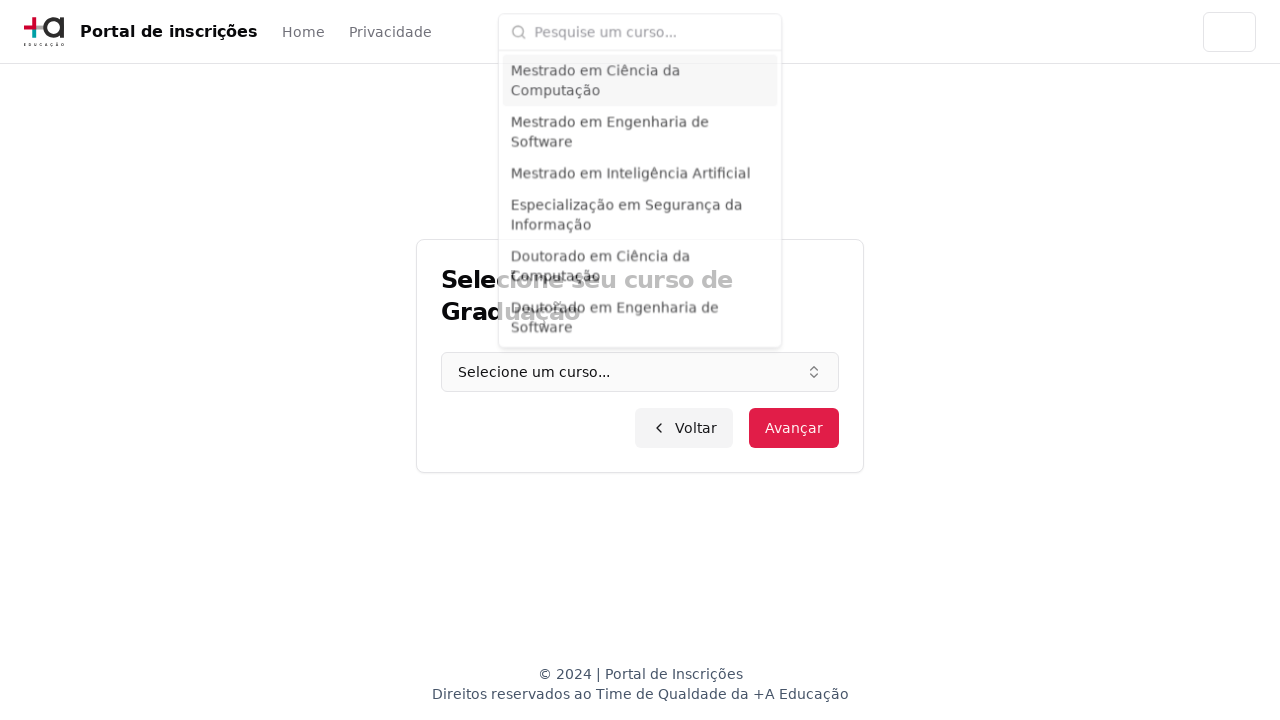

Clicked course search input field at (652, 28) on input.h-9
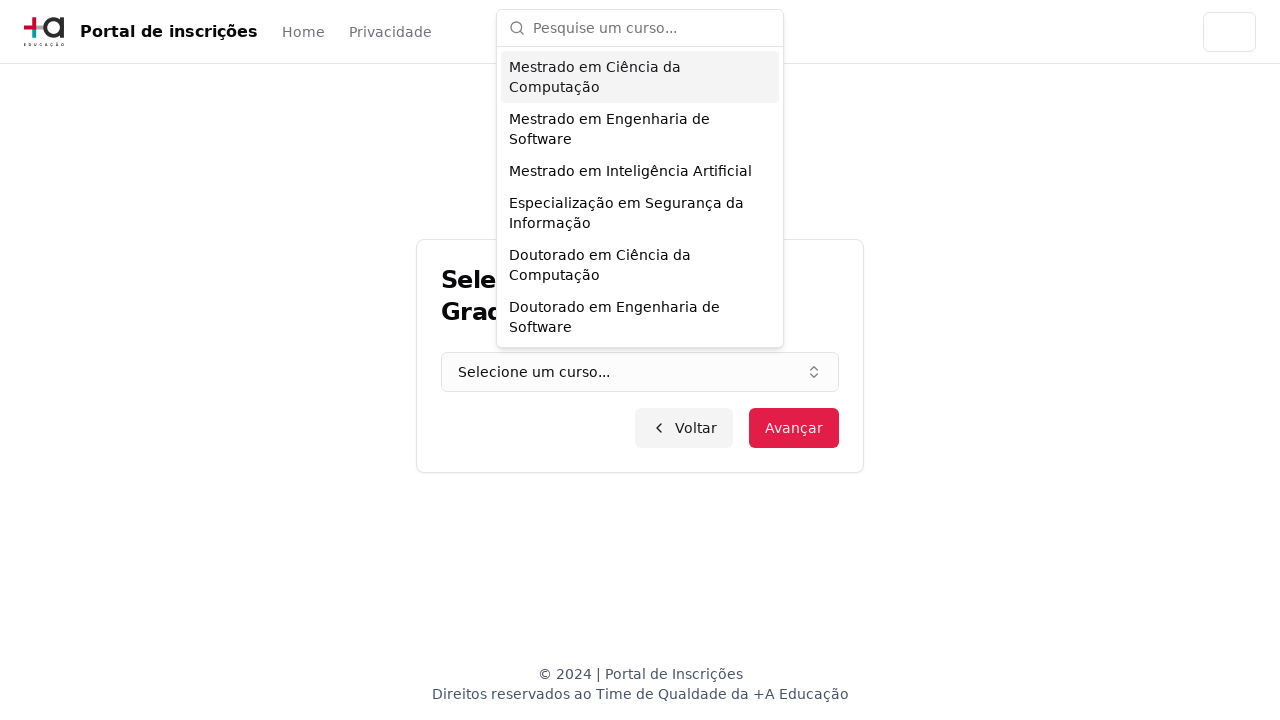

Filled course search with 'Engenharia de Software' on input.h-9
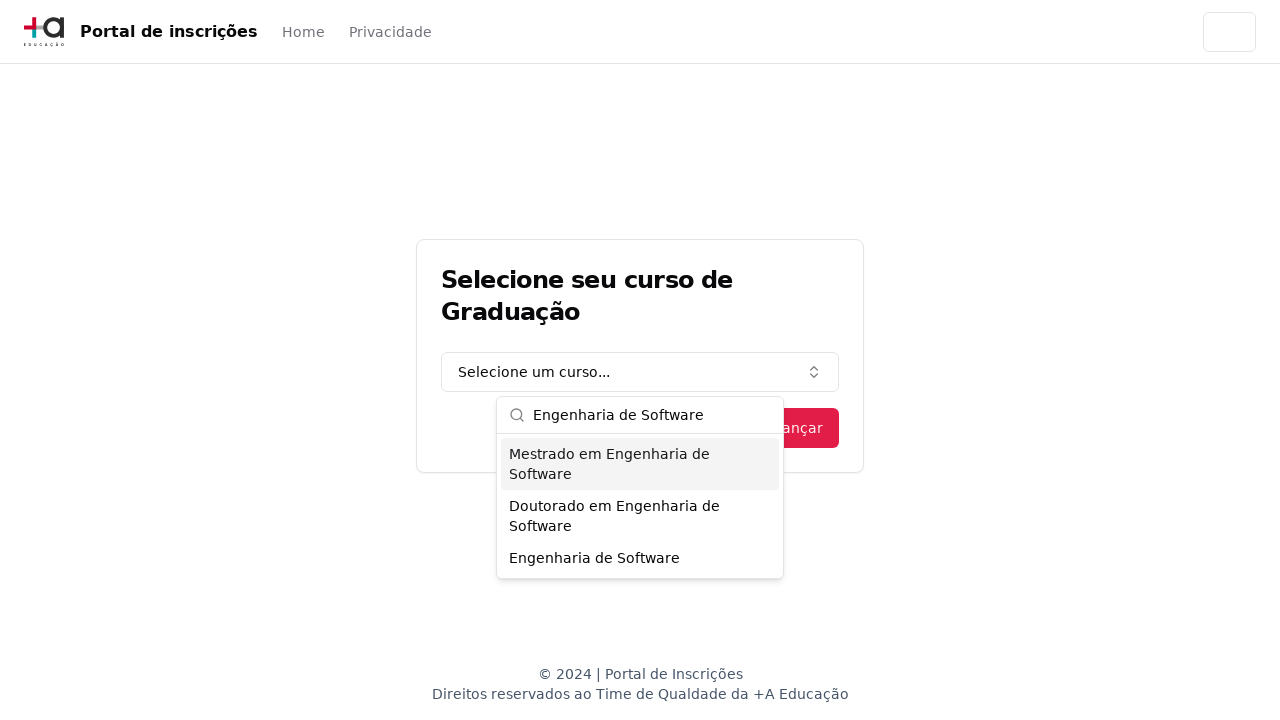

Pressed Enter to confirm course selection on input.h-9
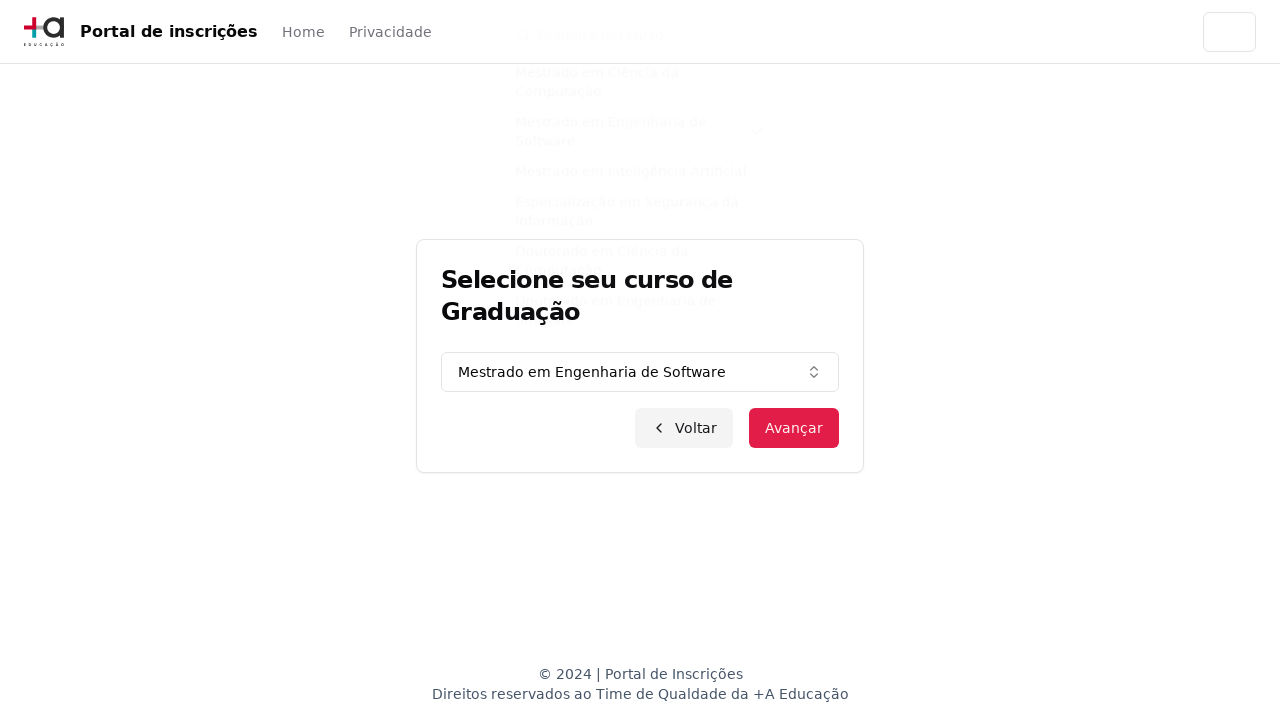

Clicked advance button to proceed to personal information form at (794, 428) on button.inline-flex.items-center.justify-center.bg-primary
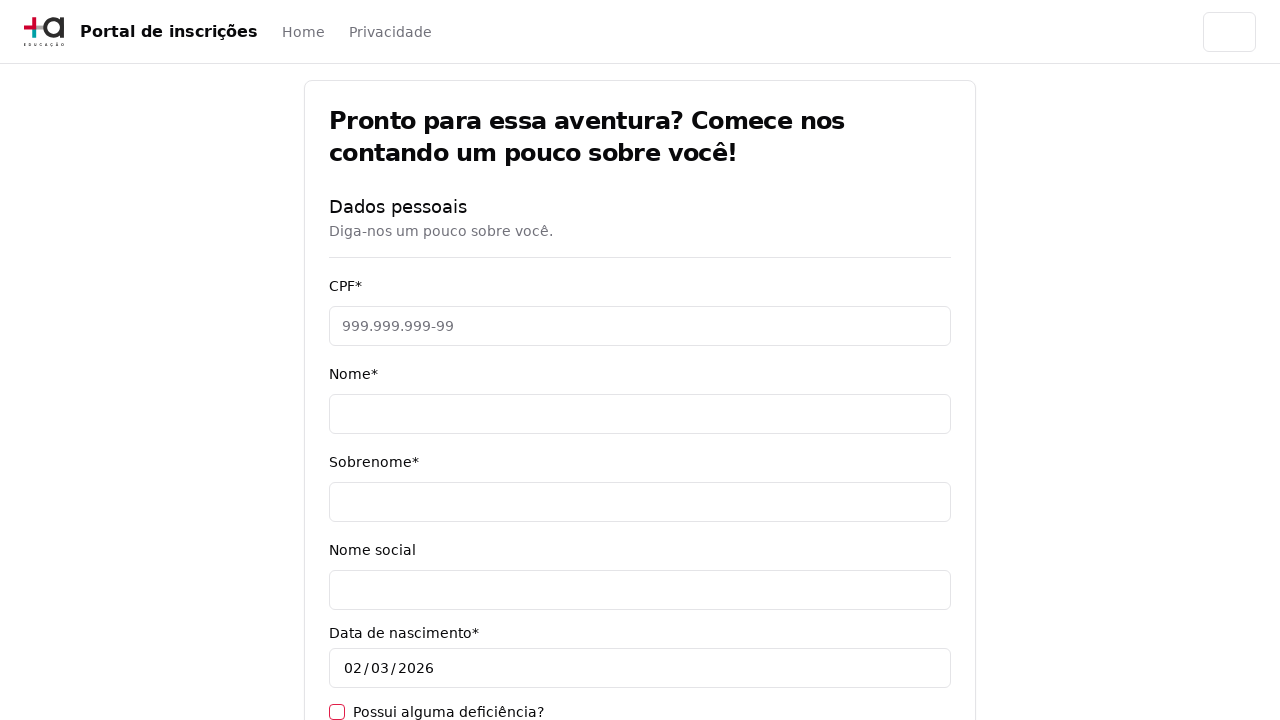

Filled CPF field with '11495607623' on [data-testid='cpf-input']
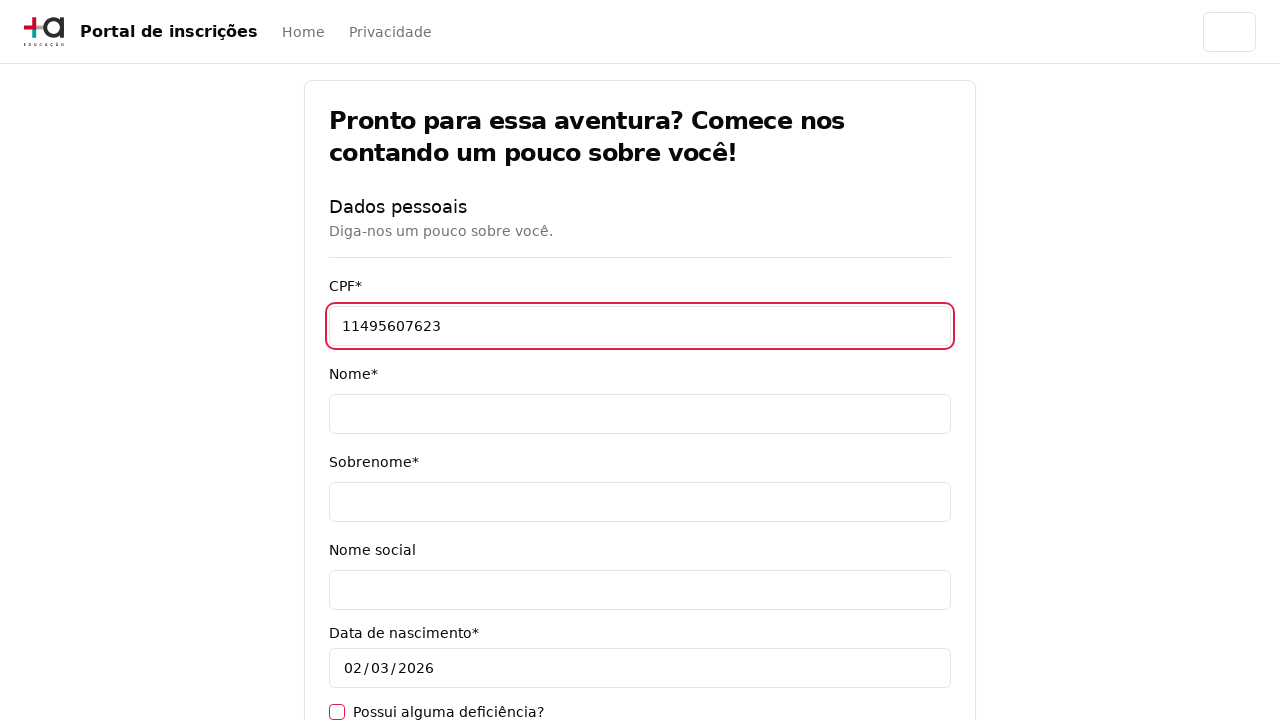

Filled name field with 'Jéssica' on [data-testid='name-input']
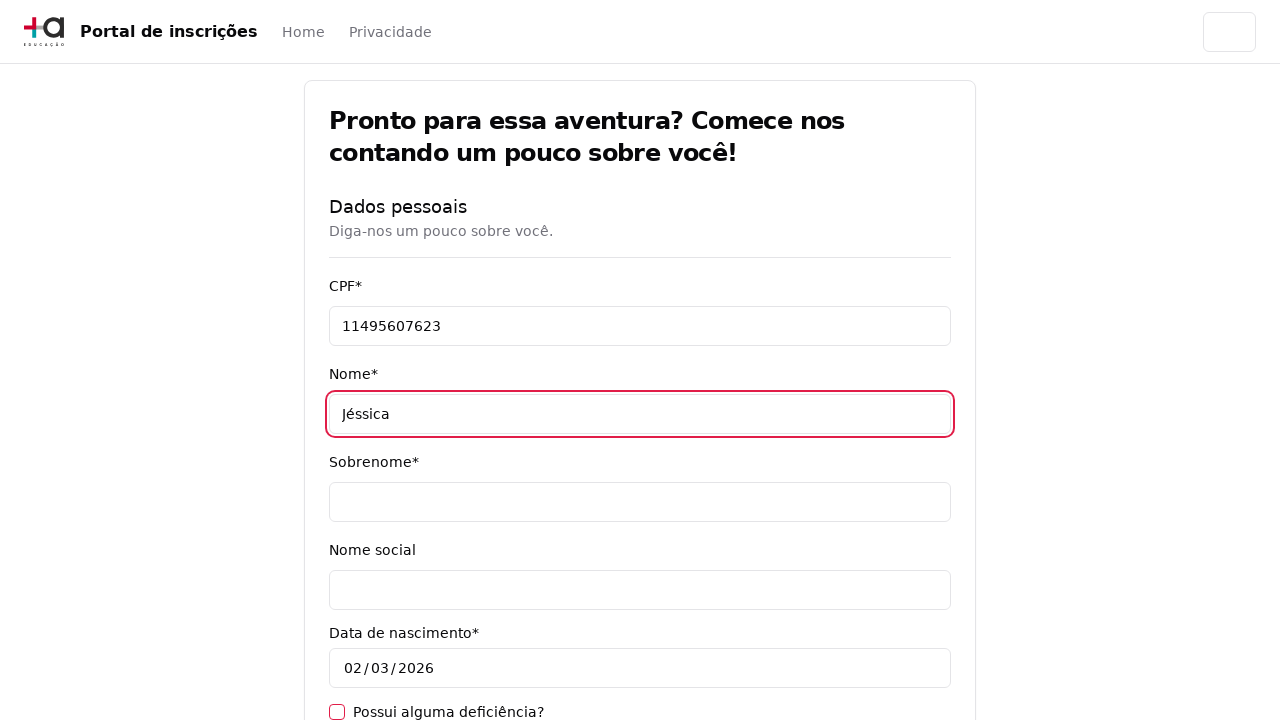

Filled surname field with 'Martins' on [data-testid='surname-input']
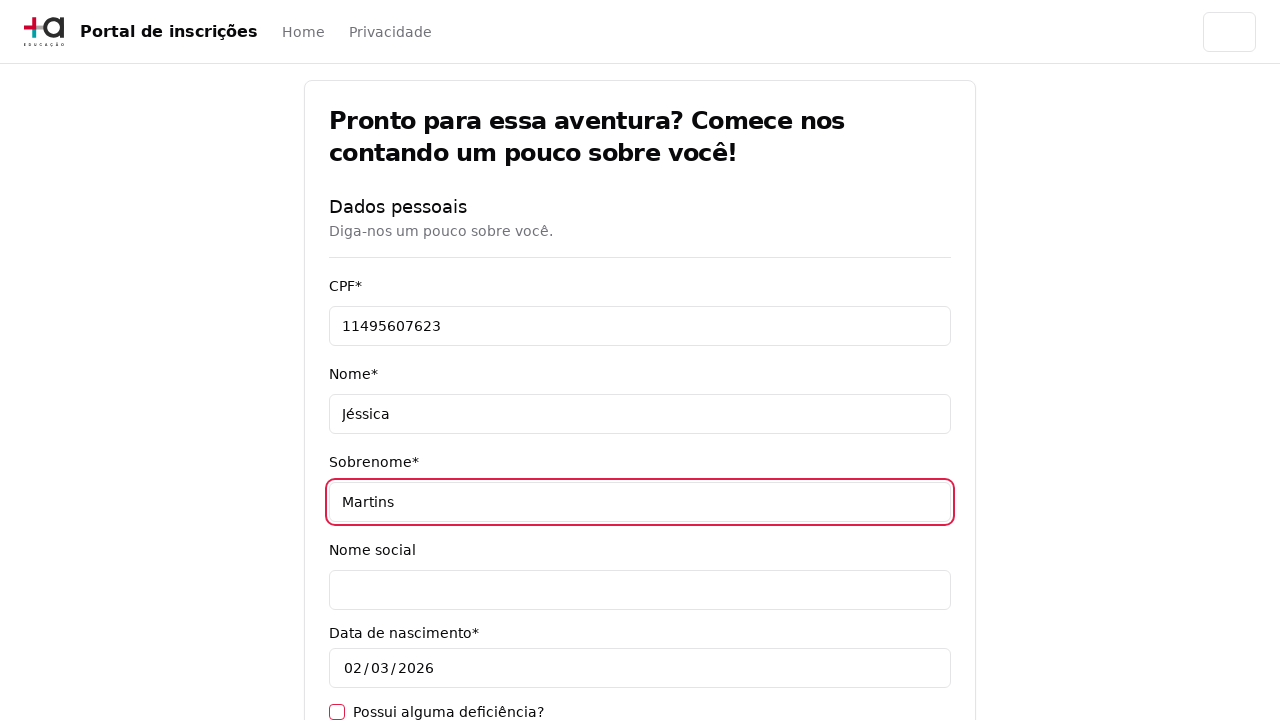

Filled email field with 'teste.com.br' on [data-testid='email-input']
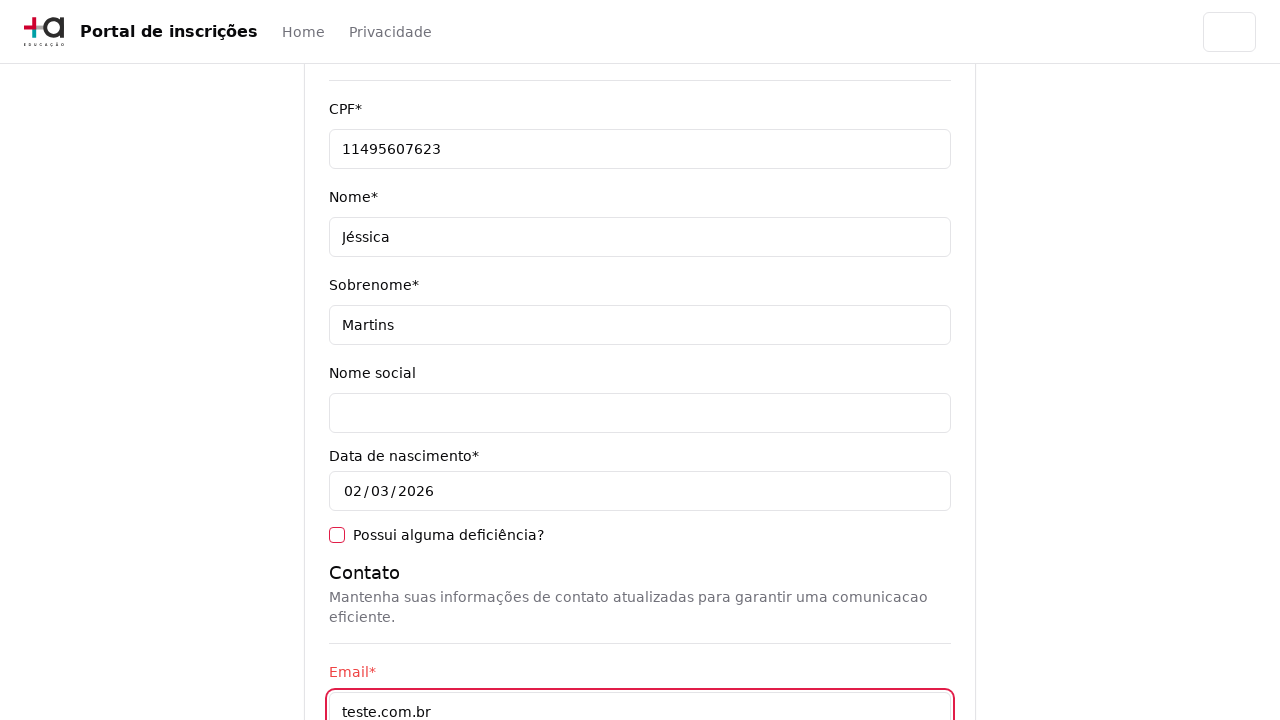

Filled cellphone field with '3197500000001520' (16 characters to trigger validation error) on [data-testid='cellphone-input']
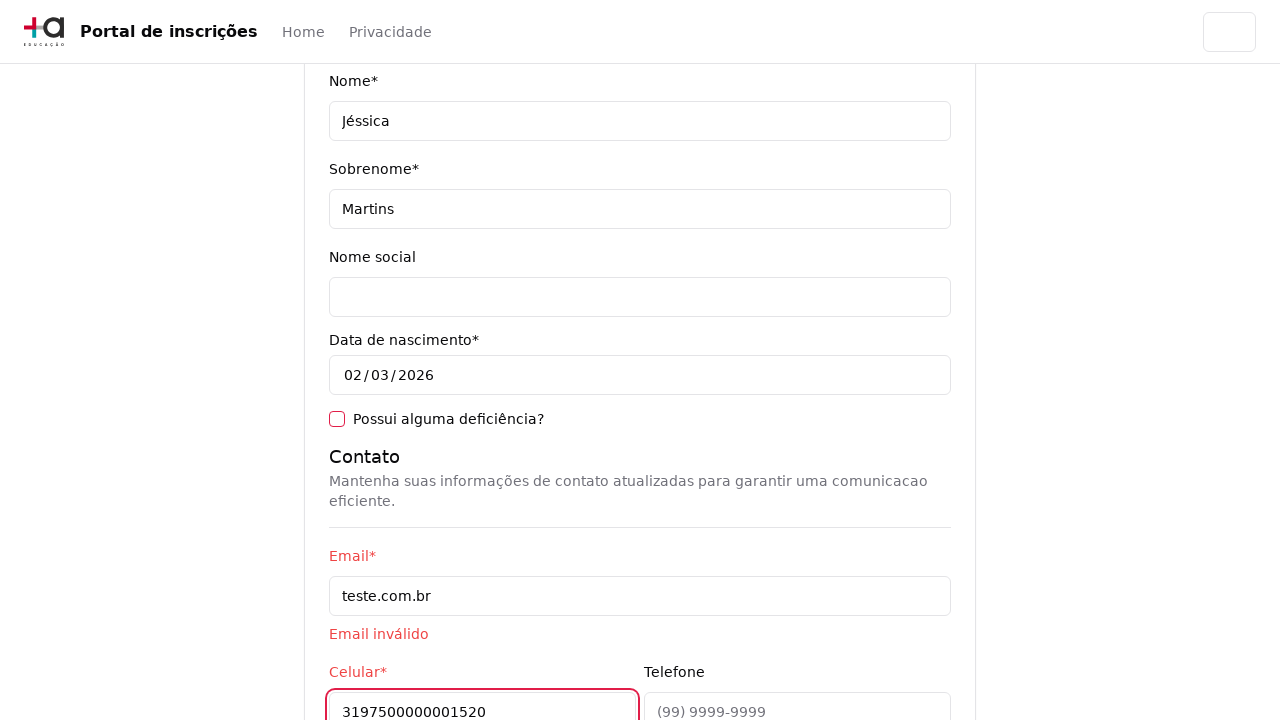

Filled phone field with '3132320032' on [data-testid='phone-input']
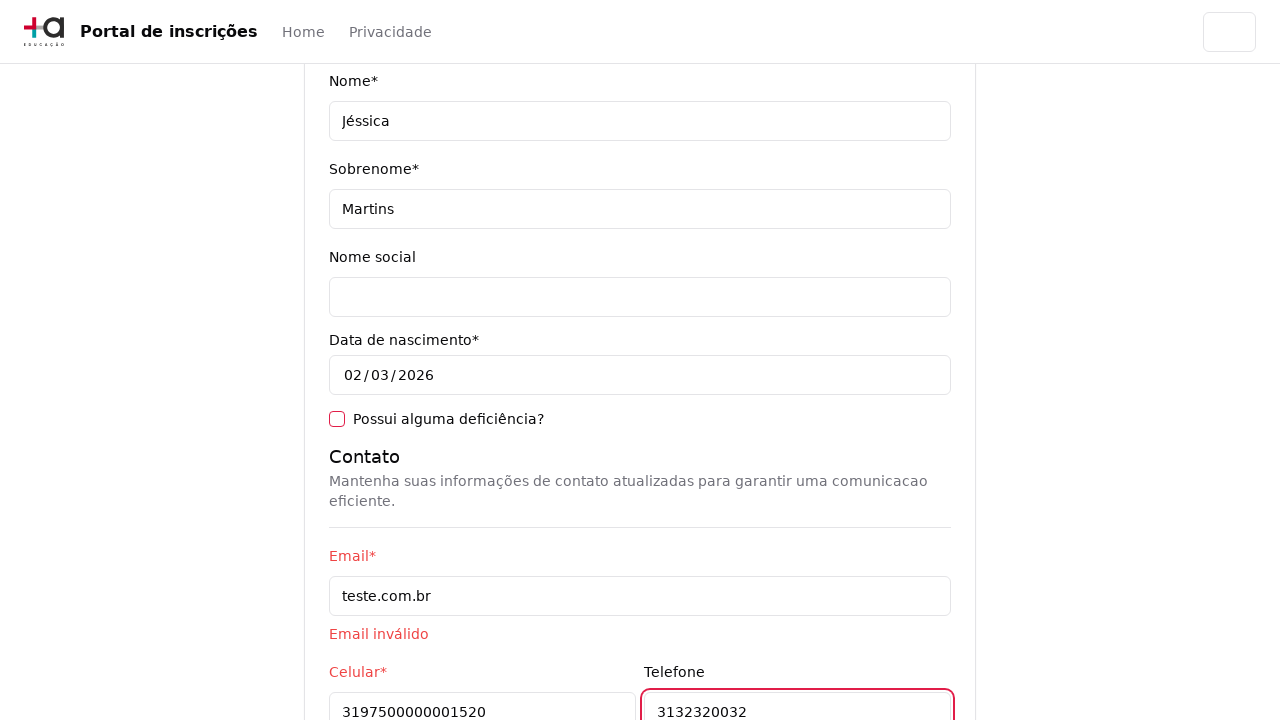

Filled CEP field with '30330000' on [data-testid='cep-input']
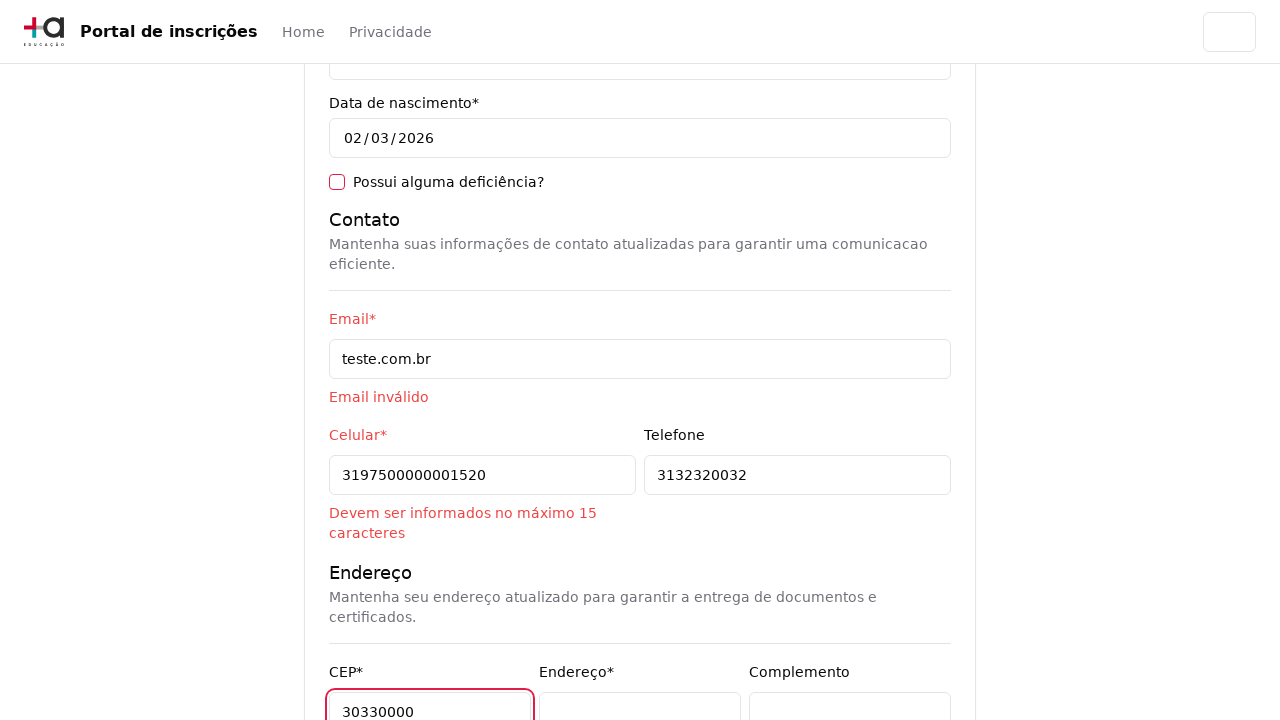

Filled address field with 'Rua A' on [data-testid='address-input']
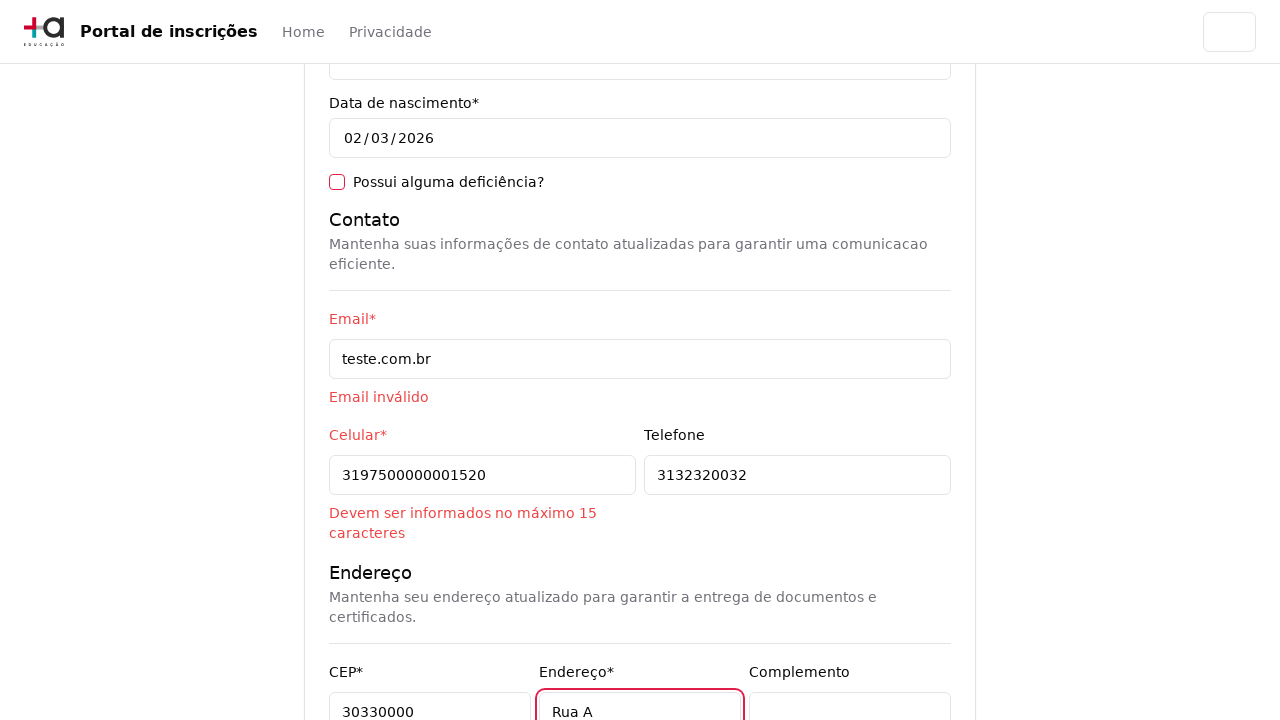

Left complement field empty on [data-testid='complement-input']
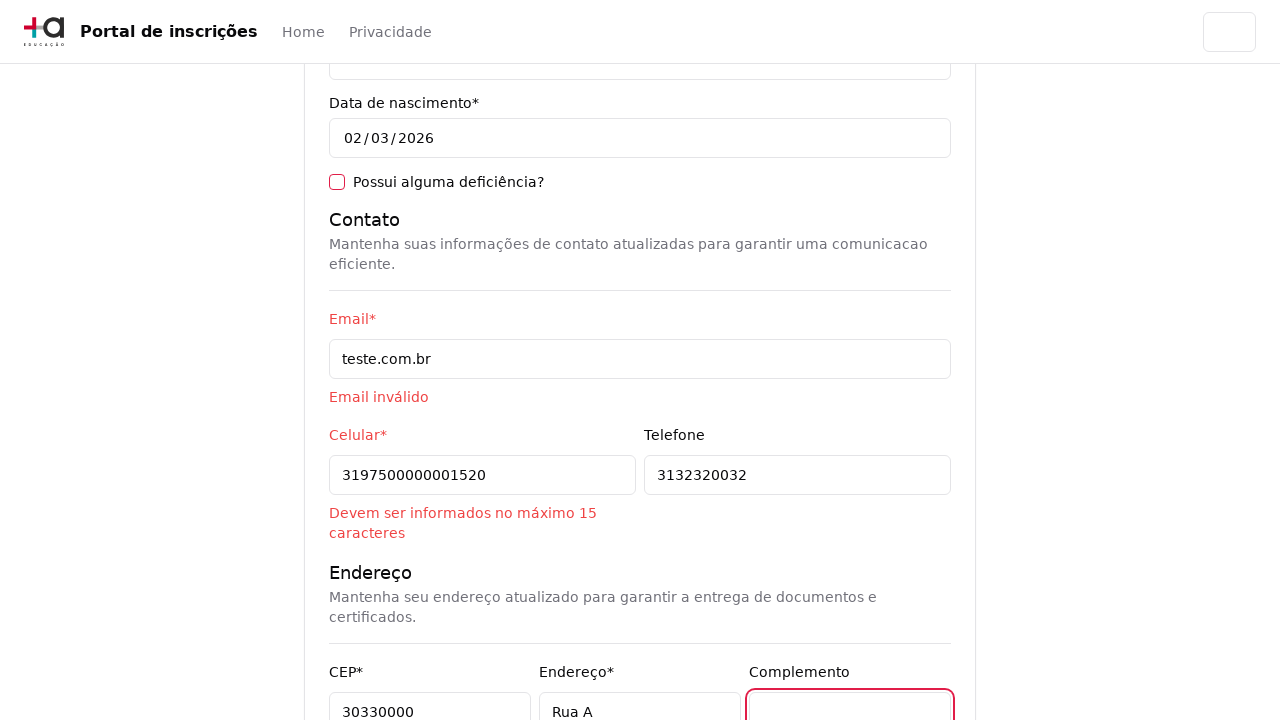

Filled neighborhood field with 'São Pedro' on [data-testid='neighborhood-input']
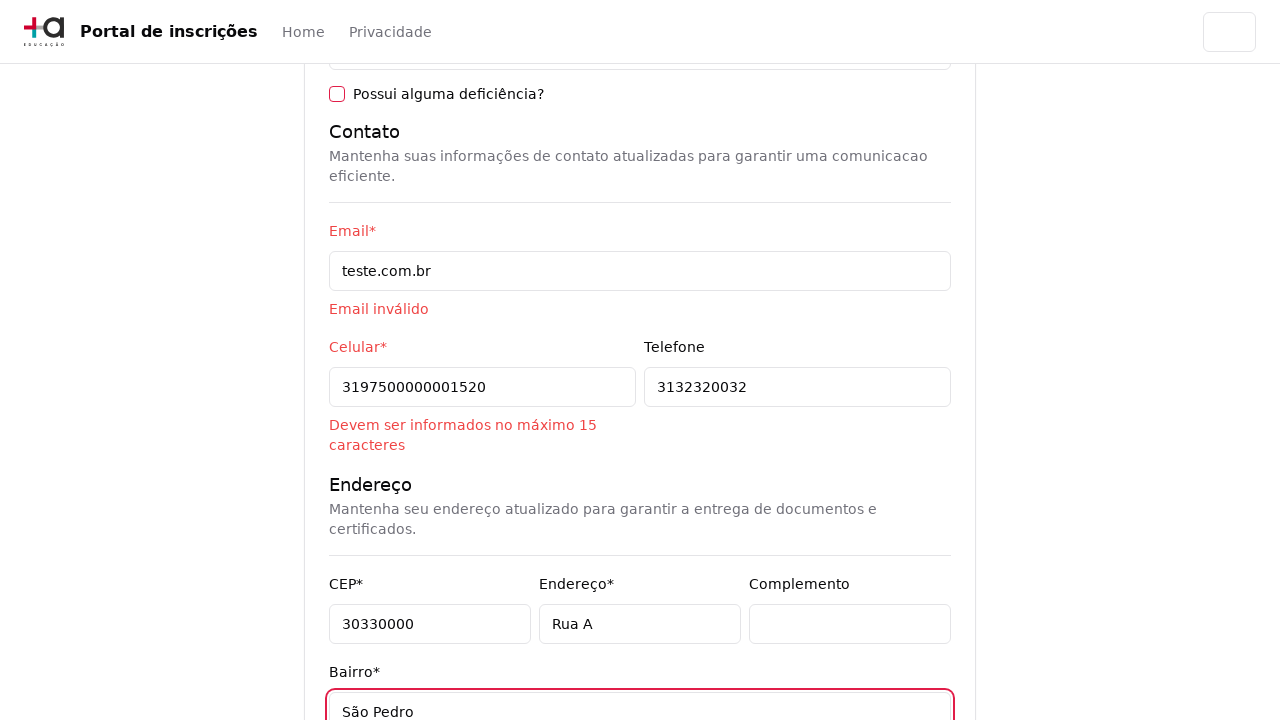

Filled city field with 'Belo Horizonte' on [data-testid='city-input']
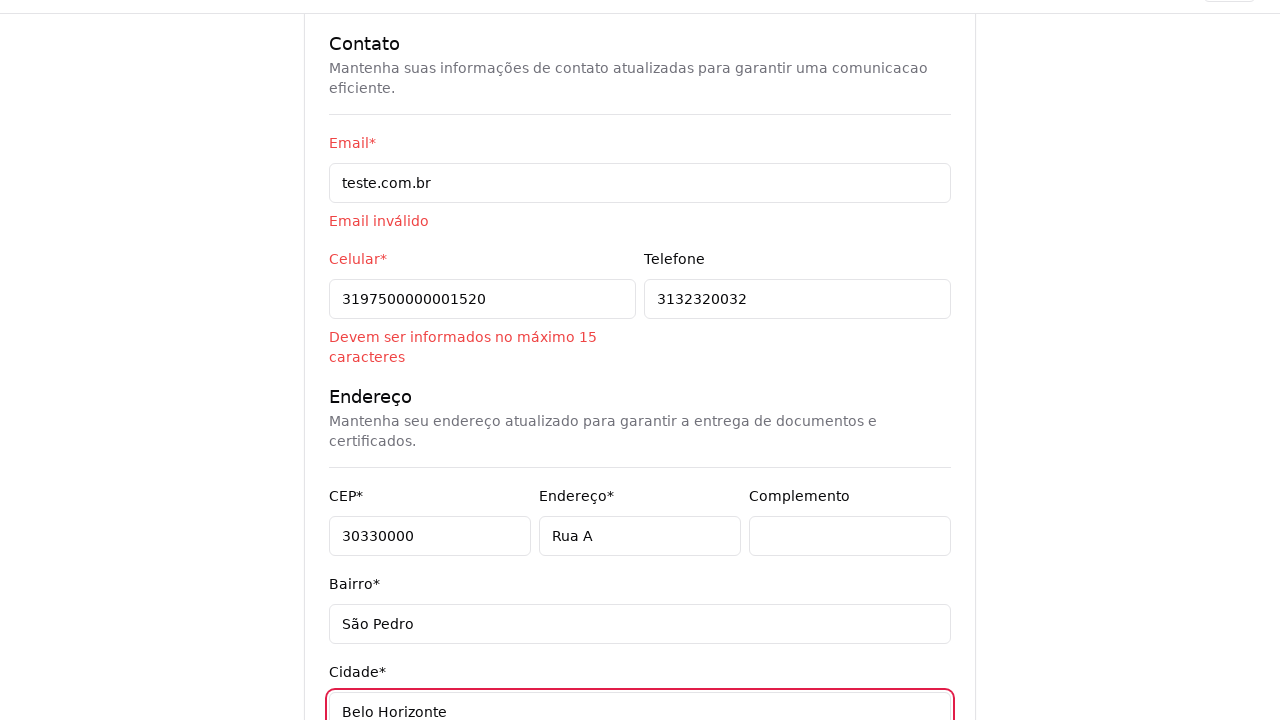

Filled state field with 'Belo Horizonte' on [data-testid='state-input']
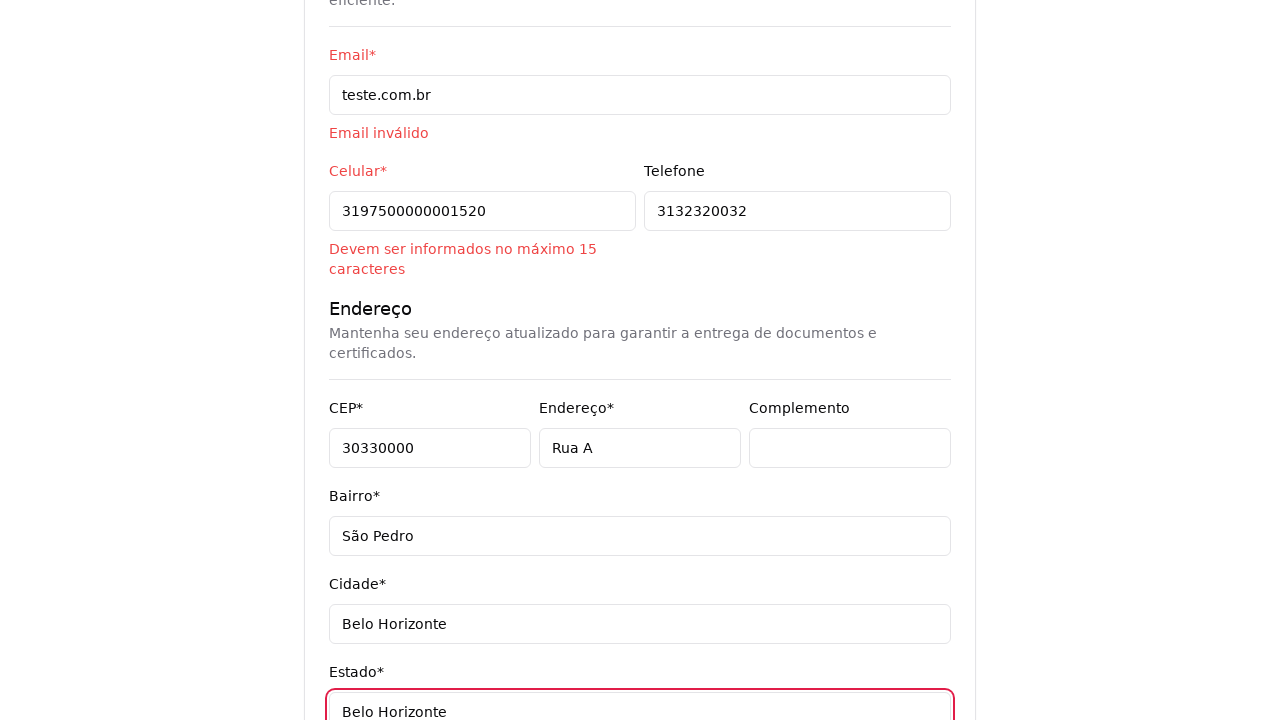

Filled country field with 'Brasil' on [data-testid='country-input']
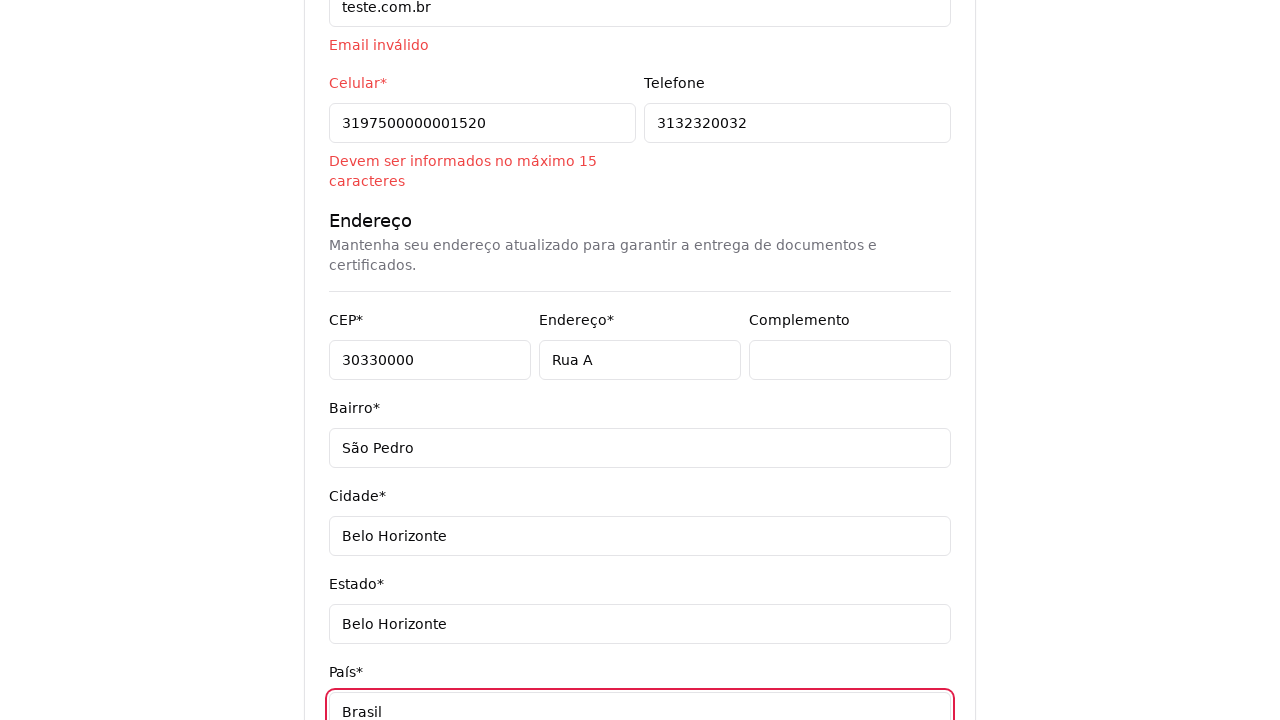

Clicked next button to trigger form validation at (906, 587) on [data-testid='next-button']
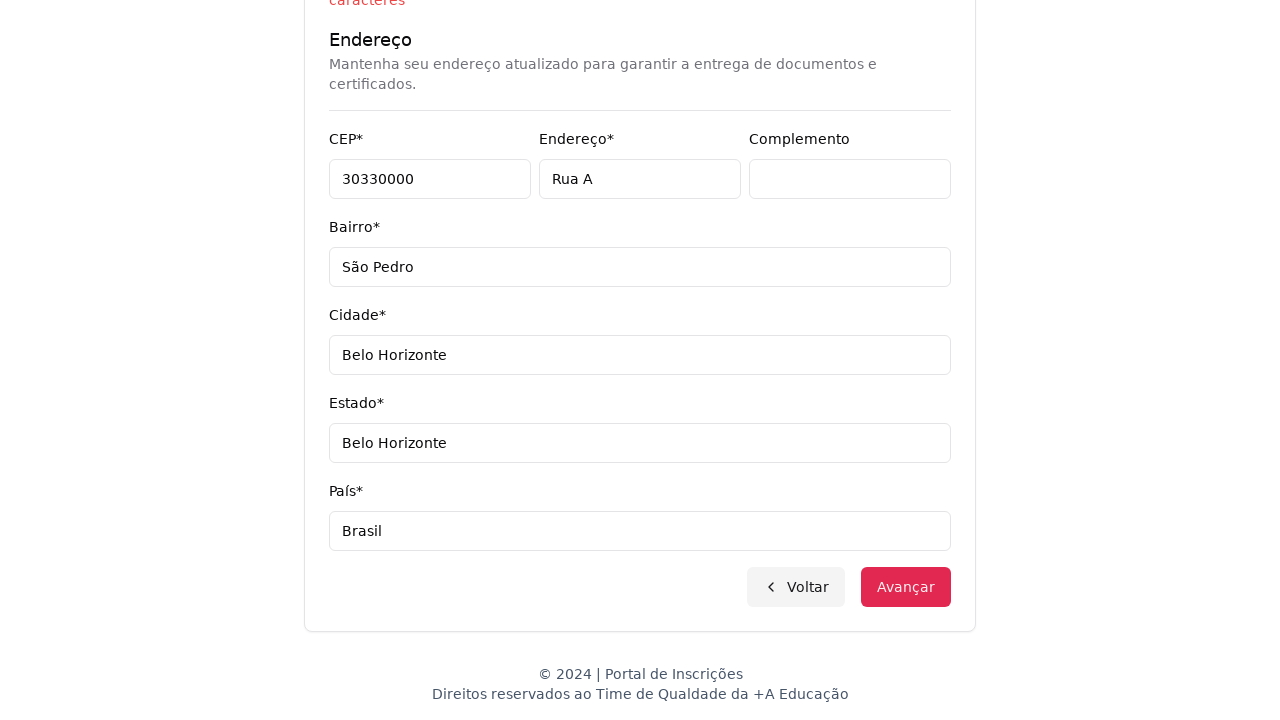

Verified cellphone validation error message is displayed for exceeding 15 character limit
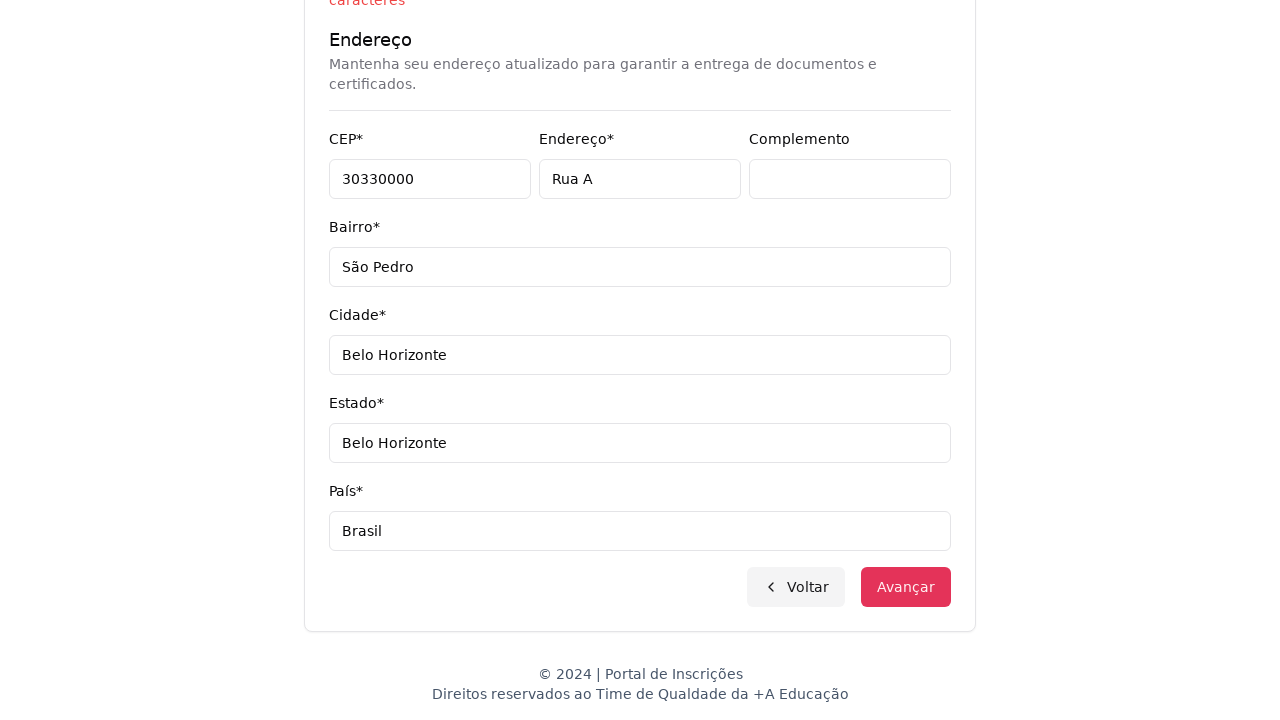

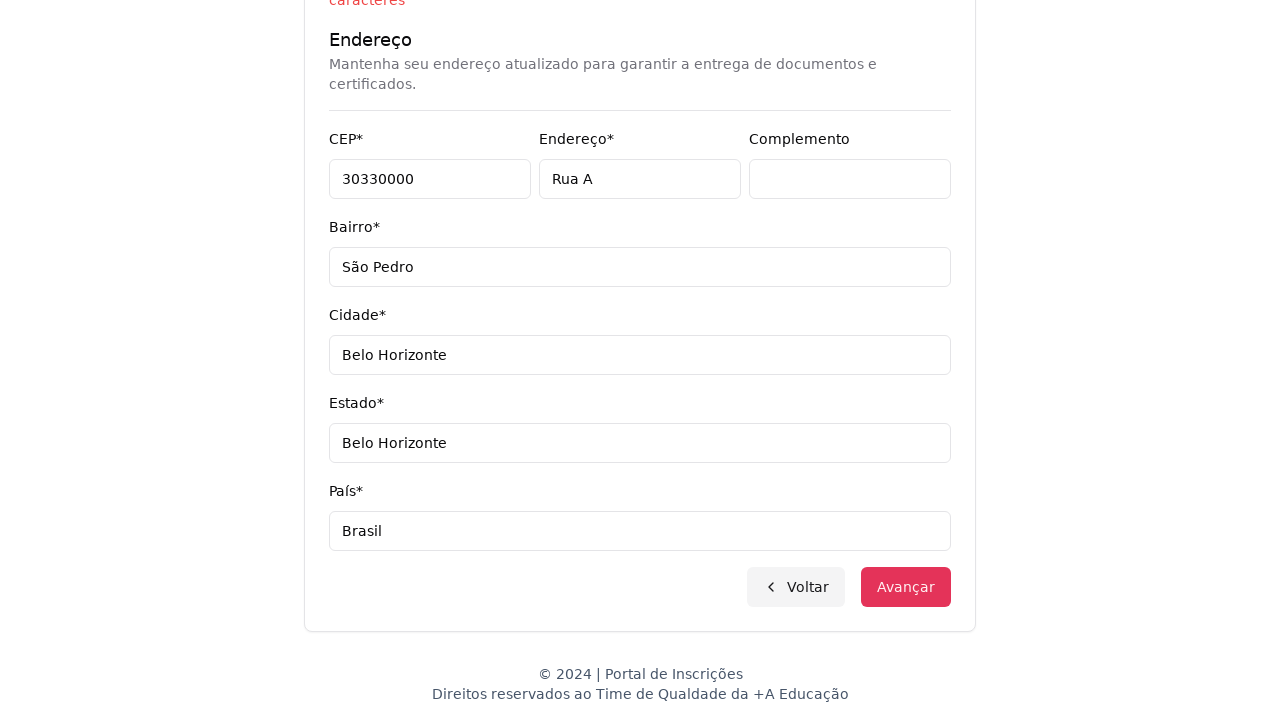